Tests switching between two browser windows by clicking a link that opens a new window, then switching to the new window and verifying the page content

Starting URL: https://the-internet.herokuapp.com/windows

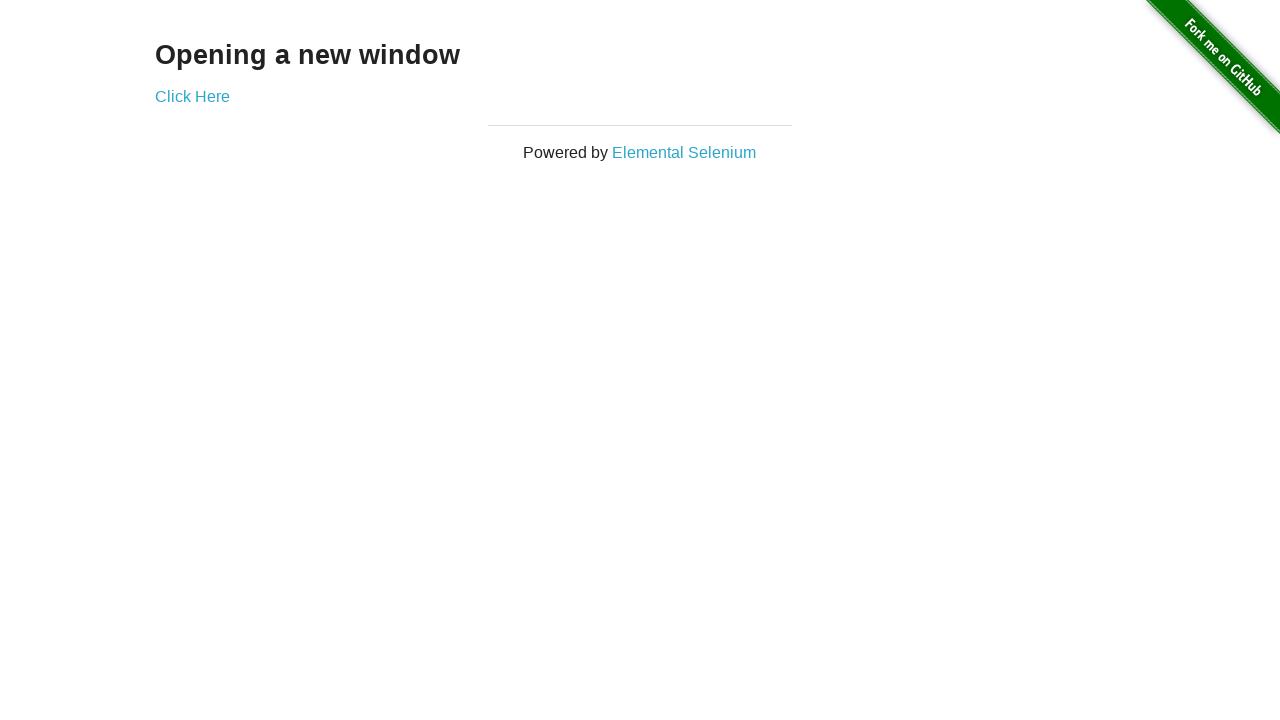

Clicked 'Click Here' link to open new window at (192, 96) on xpath=//a[.='Click Here']
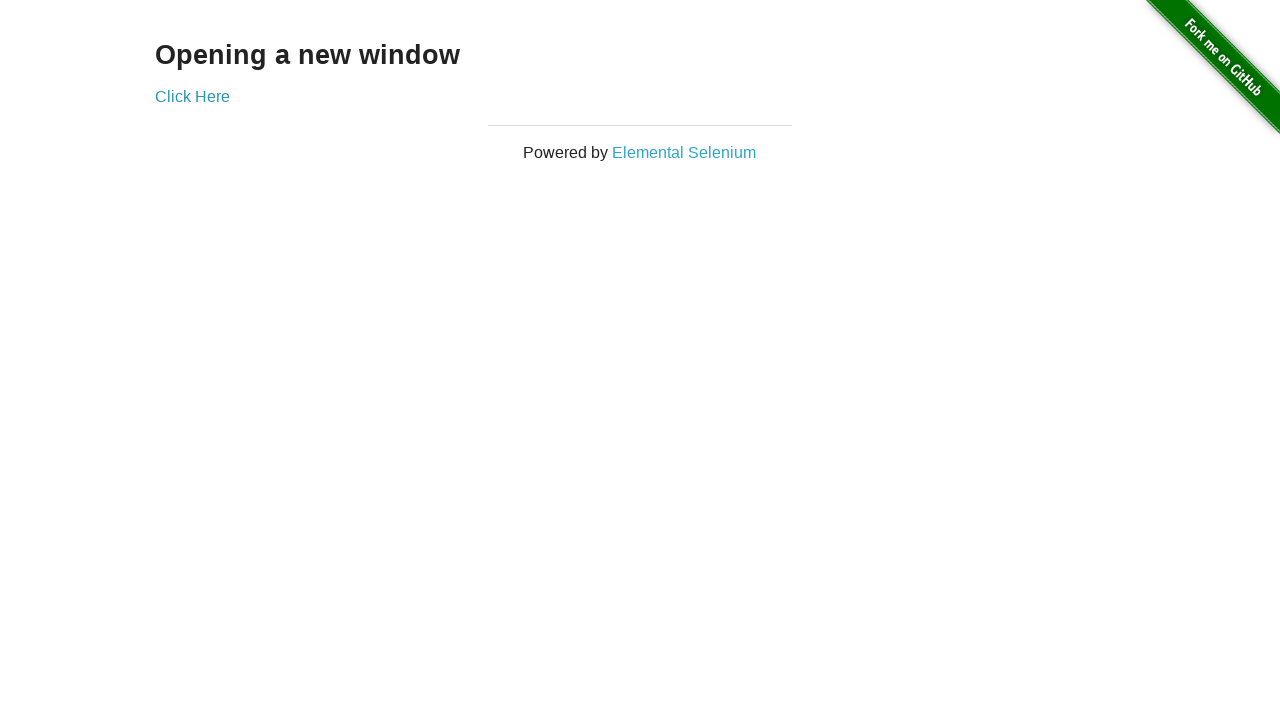

Obtained new window page object
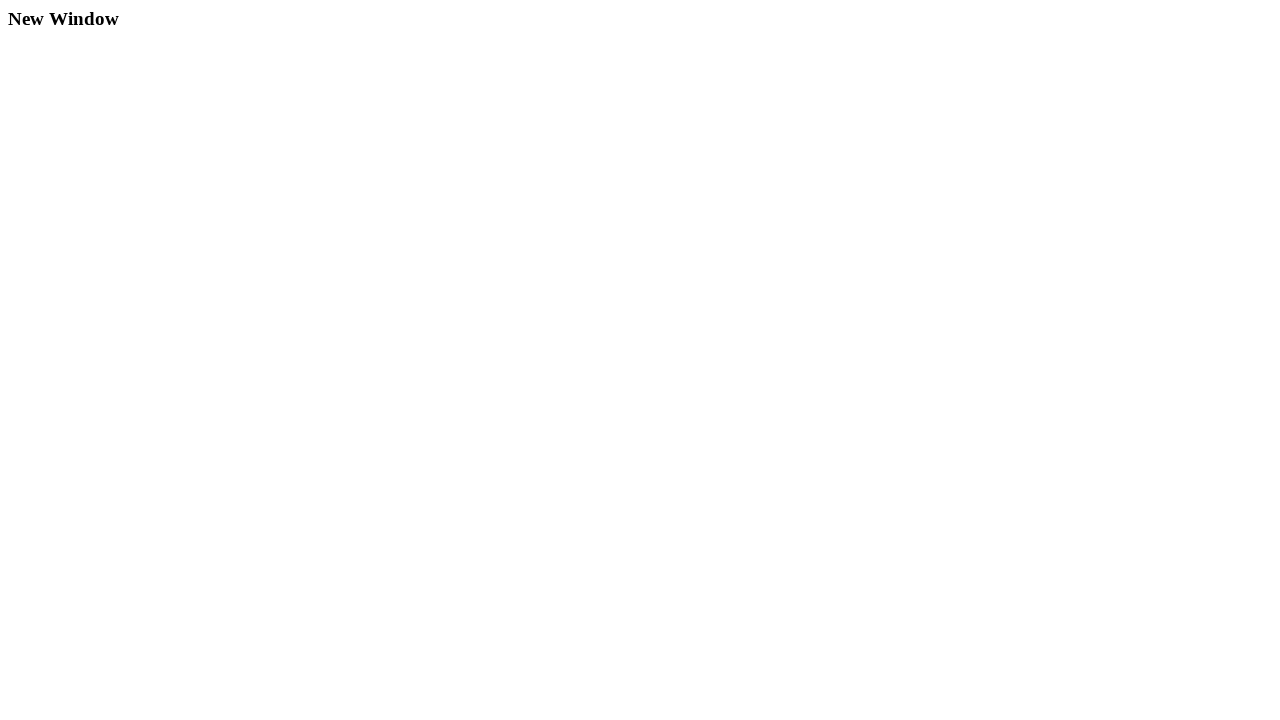

New window page finished loading
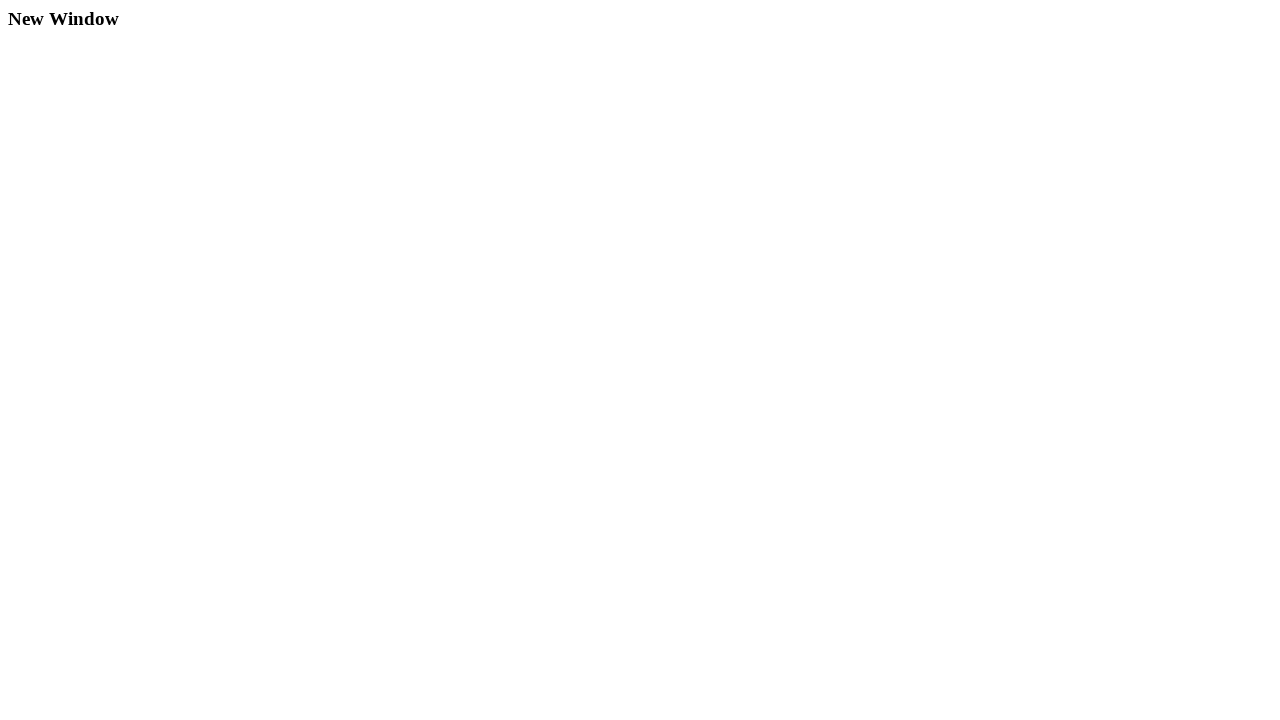

Verified new window contains 'New Window' heading
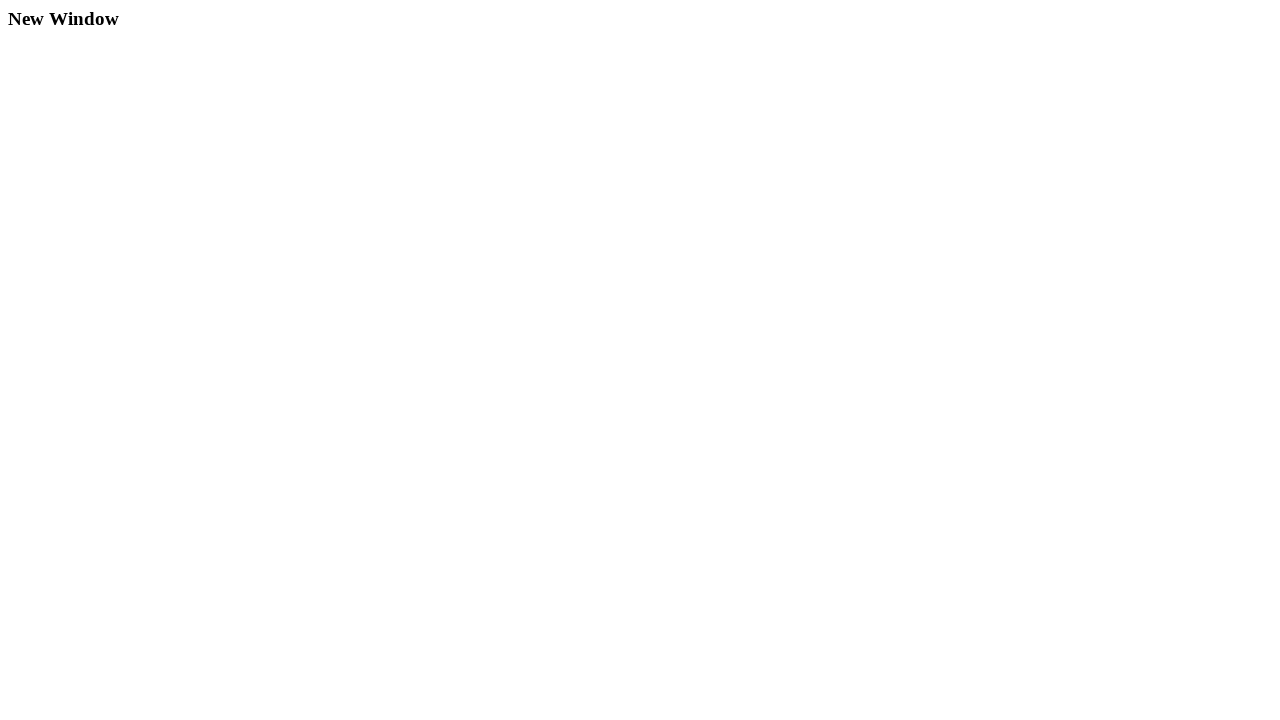

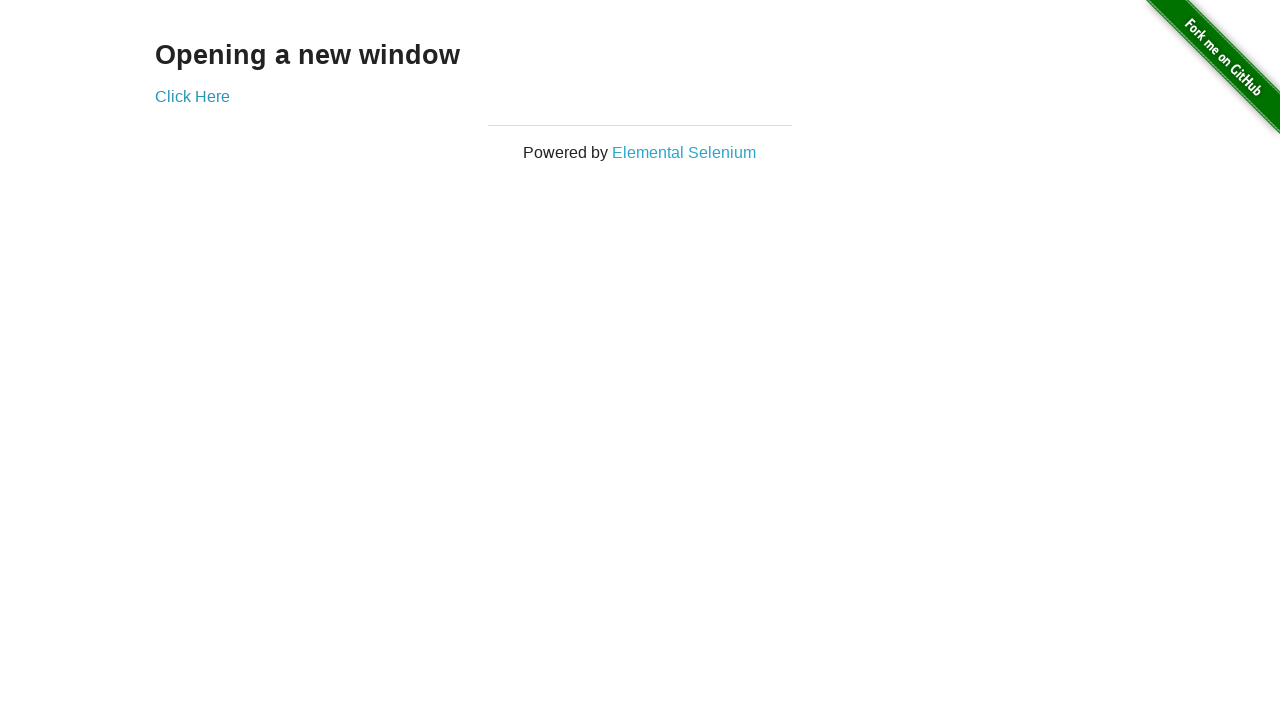